Tests browser navigation by first loading the Automation Exercise website, then navigating to the Parabank website using the navigate.to command.

Starting URL: https://automationexercise.com/

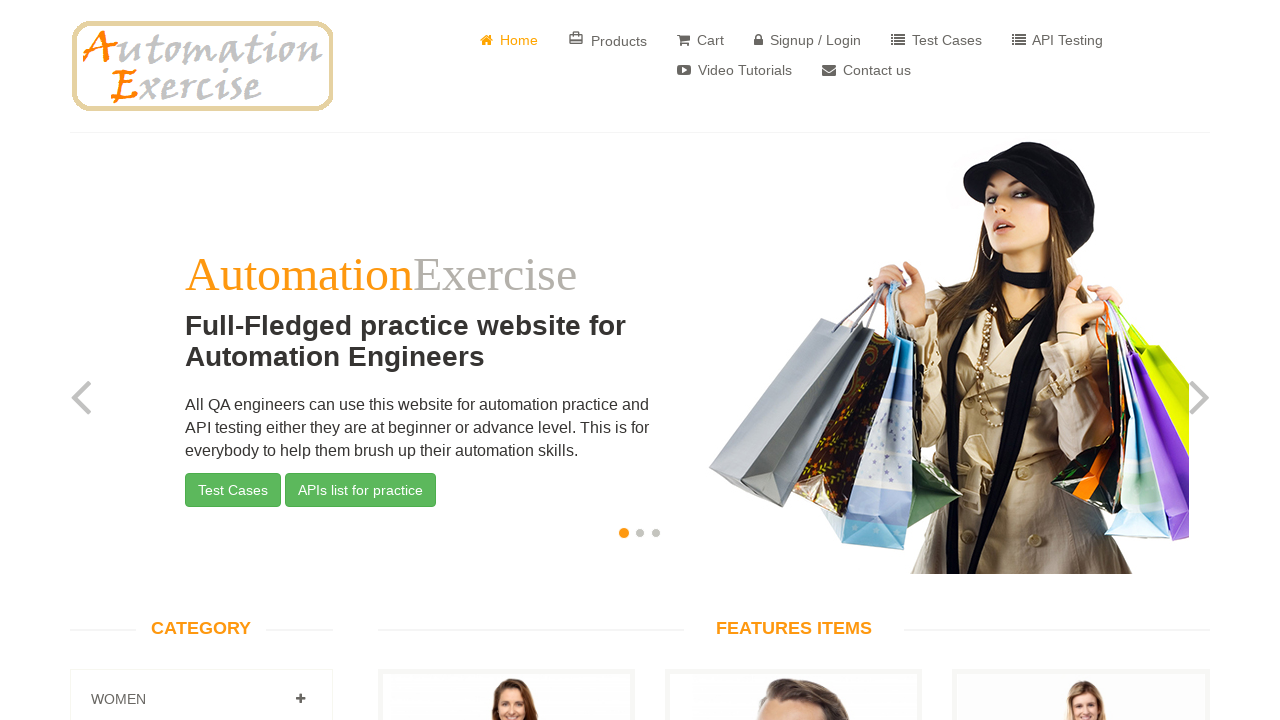

Automation Exercise website loaded (domcontentloaded state)
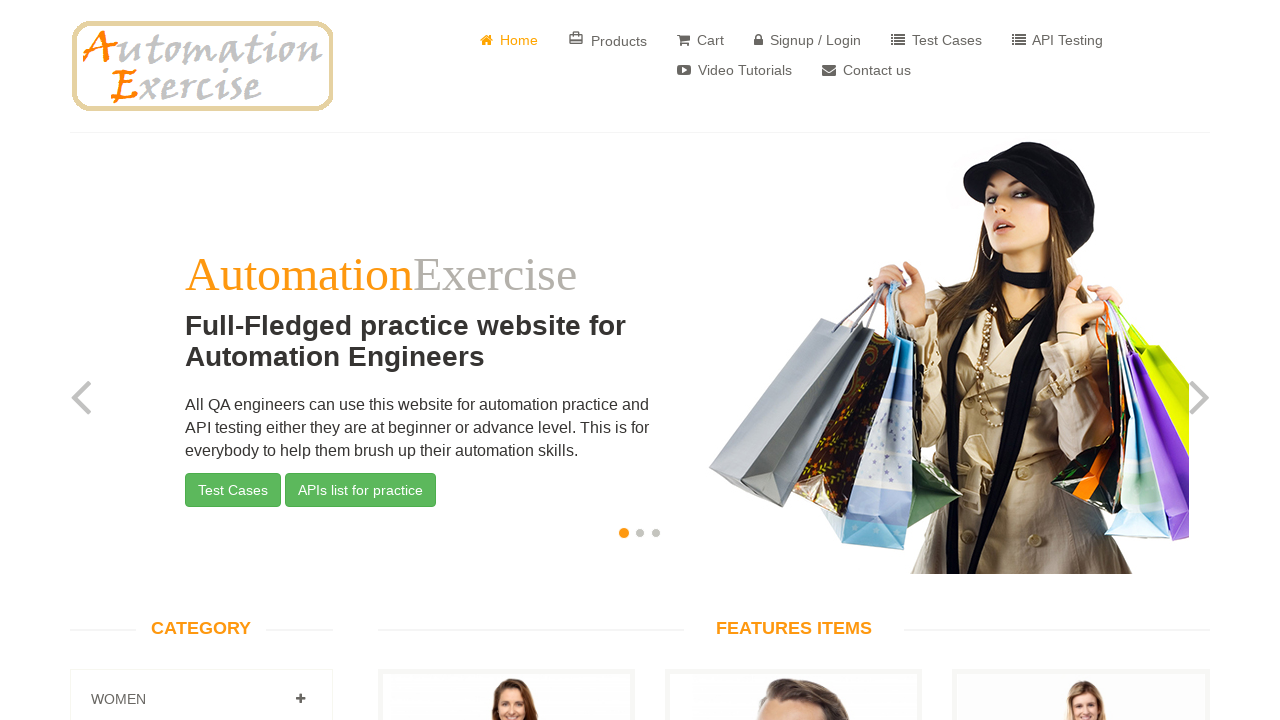

Navigated to Parabank website using goto command
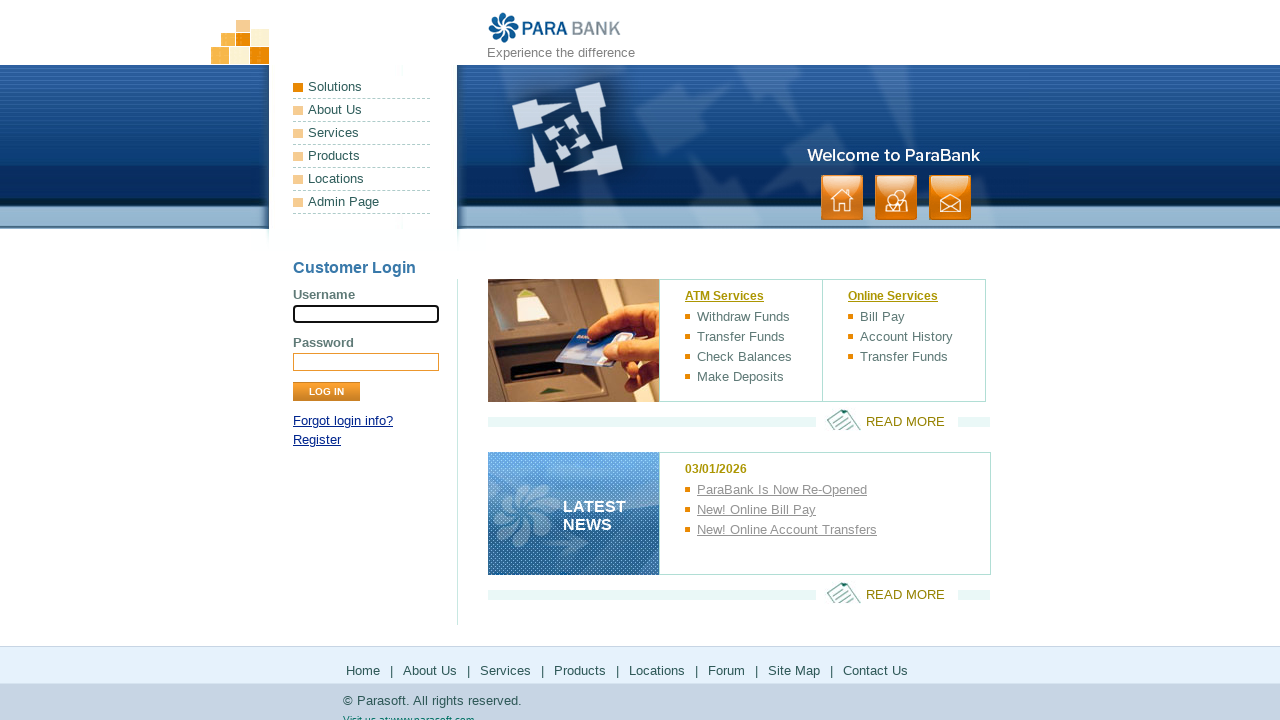

Parabank website loaded (domcontentloaded state)
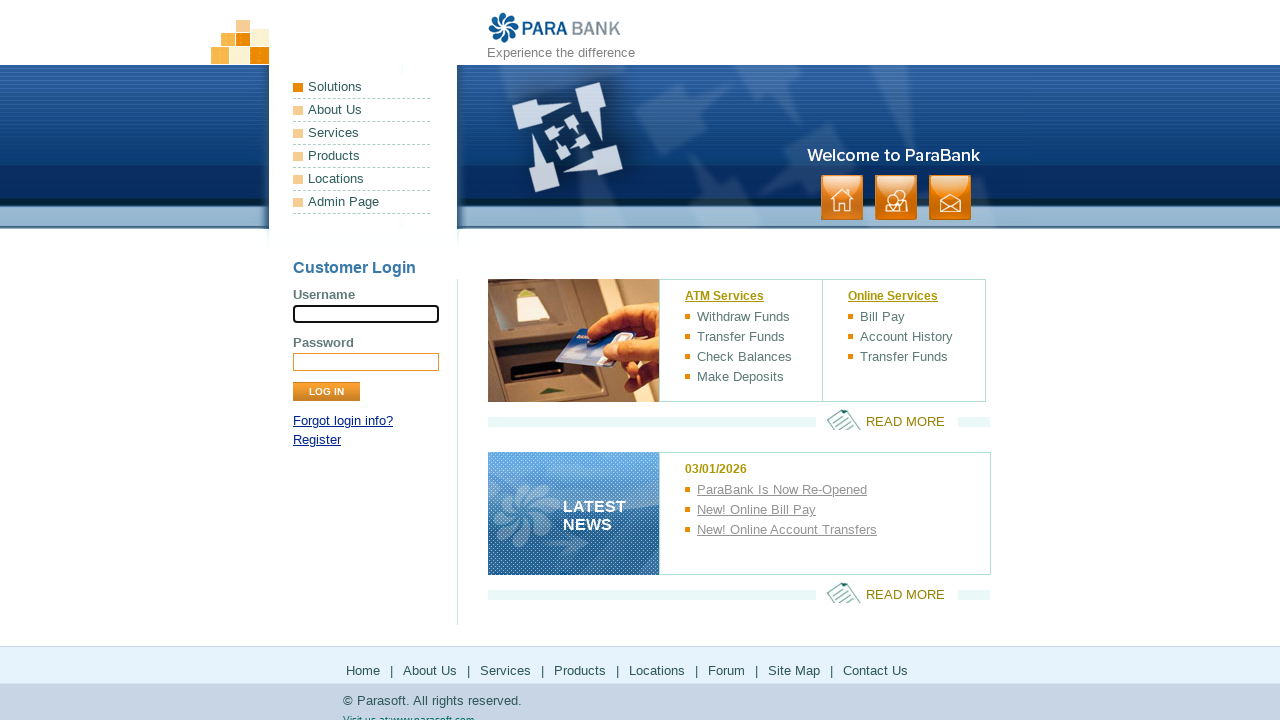

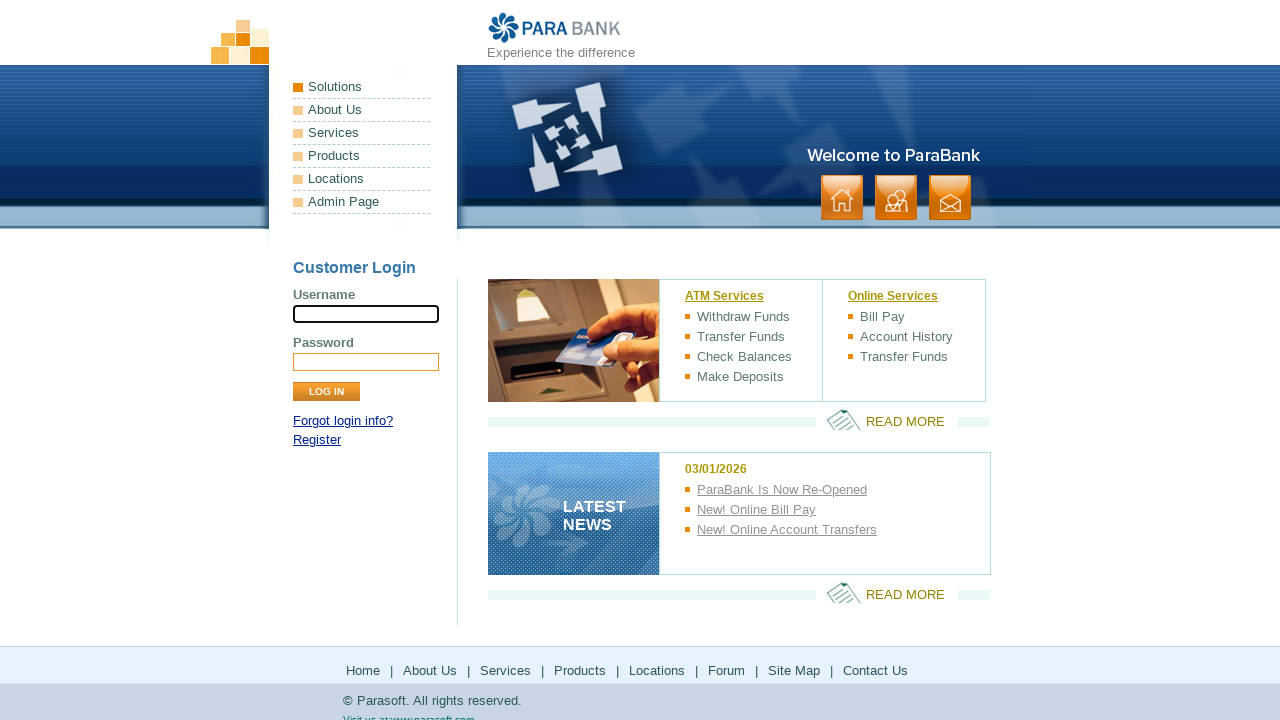